Tests viewing customer list as bank manager and clicking a button in the first row of the customer table.

Starting URL: https://www.globalsqa.com/angularJs-protractor/BankingProject/#/login

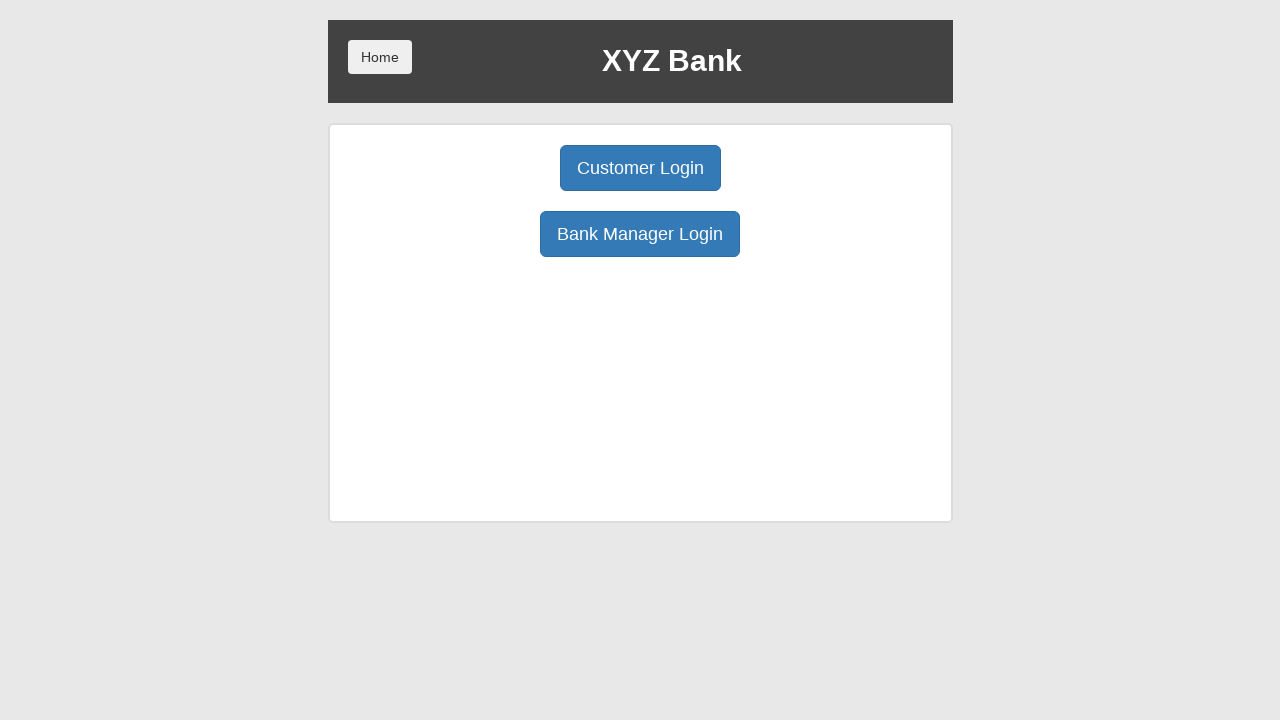

Bank manager login button loaded
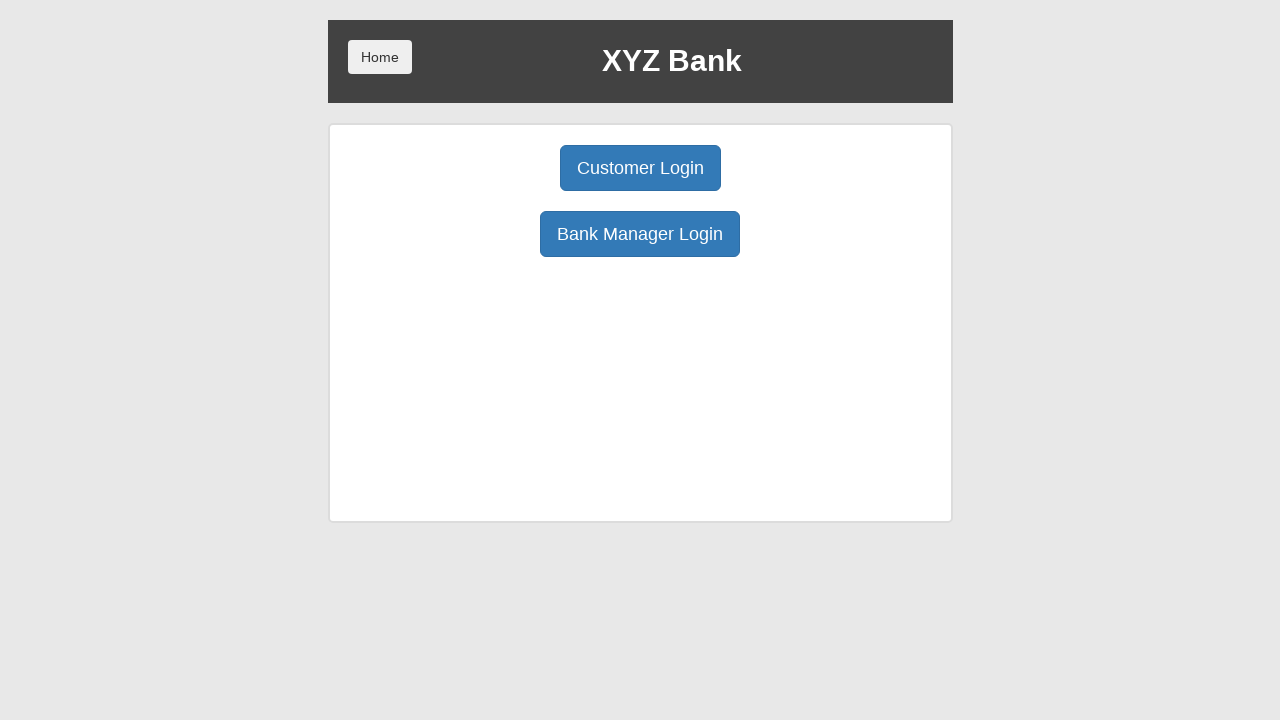

Clicked bank manager login button at (640, 234) on xpath=/html/body/div/div/div[2]/div/div[1]/div[2]/button
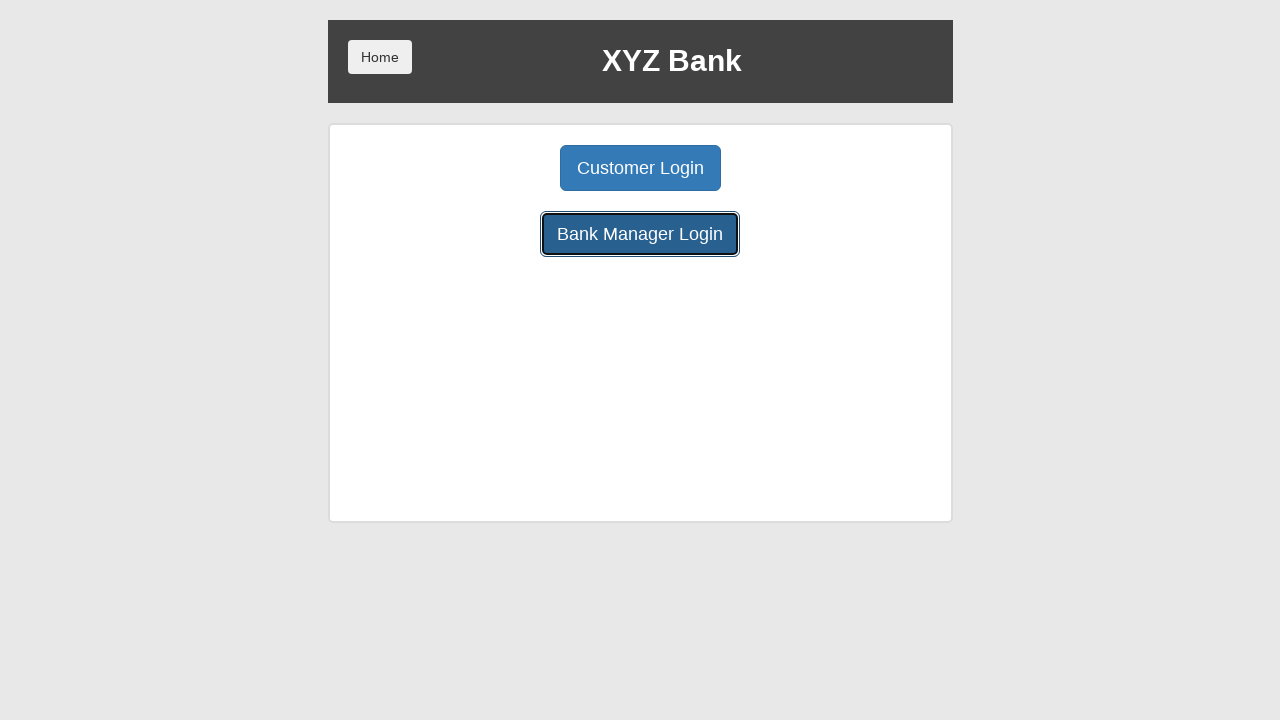

Customers button loaded
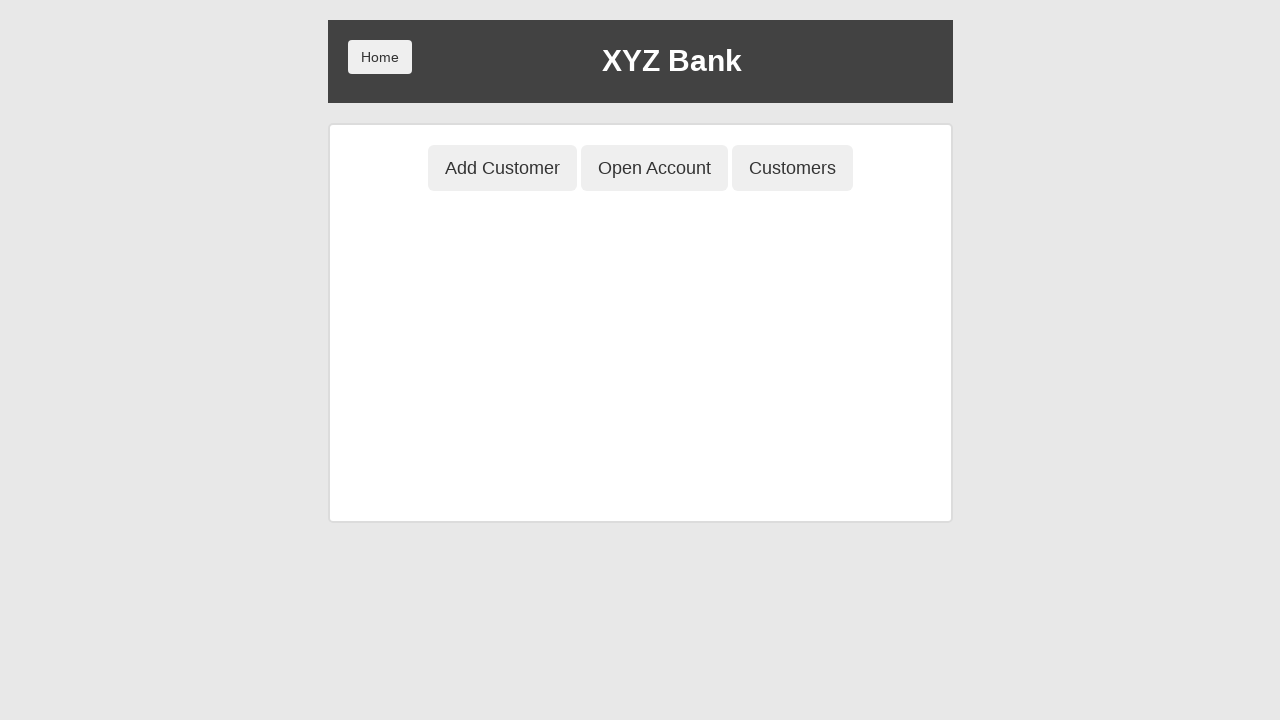

Clicked Customers button to view customer list at (792, 168) on xpath=/html/body/div[1]/div/div[2]/div/div[1]/button[3]
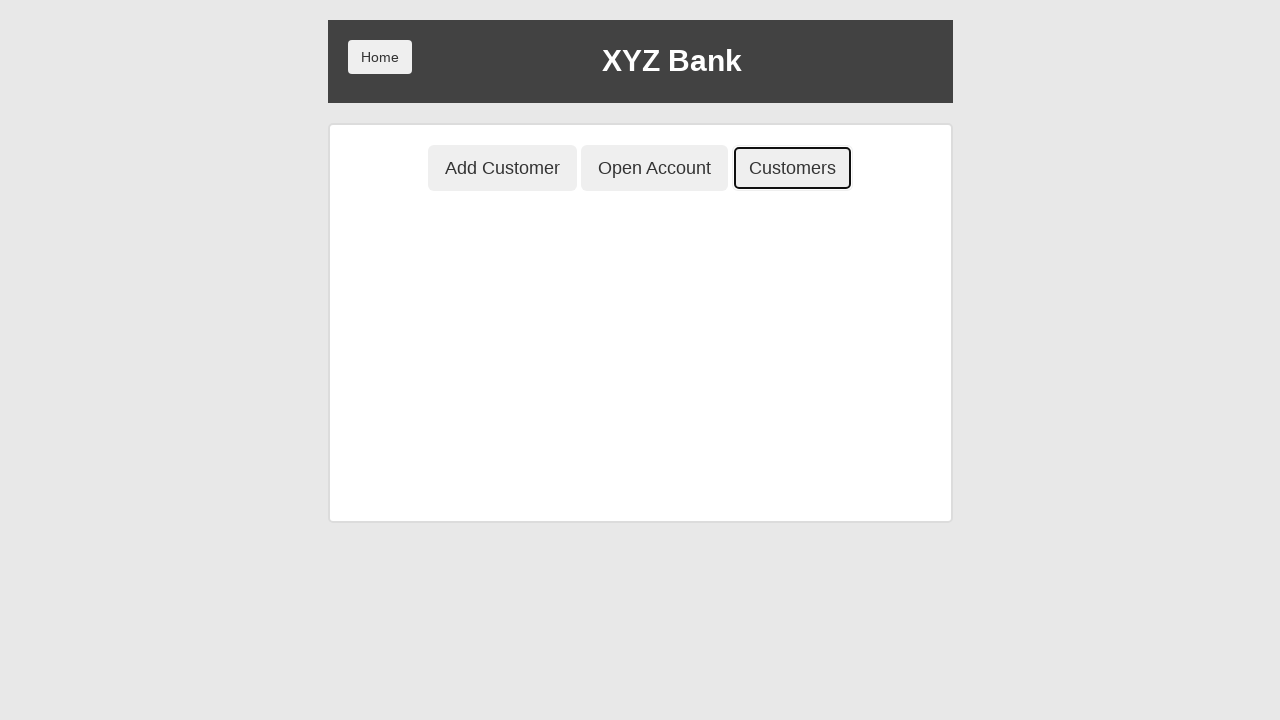

Customer table first row button loaded
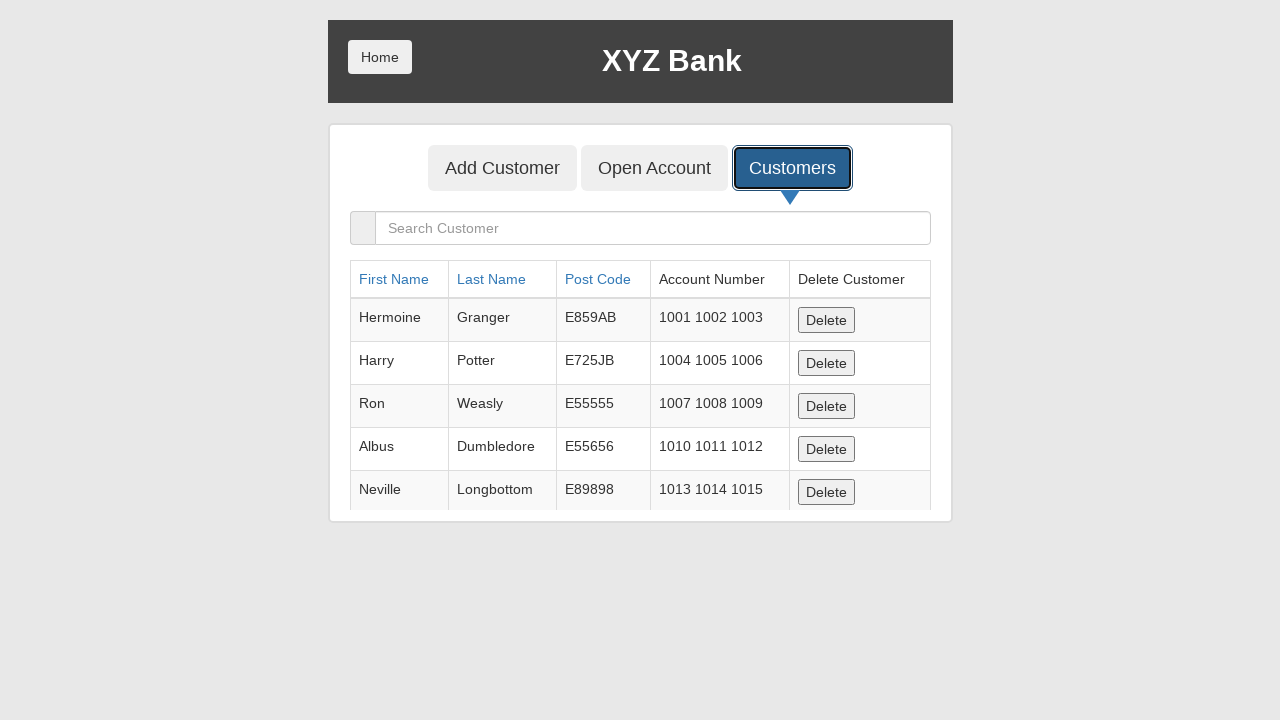

Clicked button in first row of customer table at (826, 320) on xpath=/html/body/div[1]/div/div[2]/div/div[2]/div/div/table/tbody/tr[1]/td[5]/bu
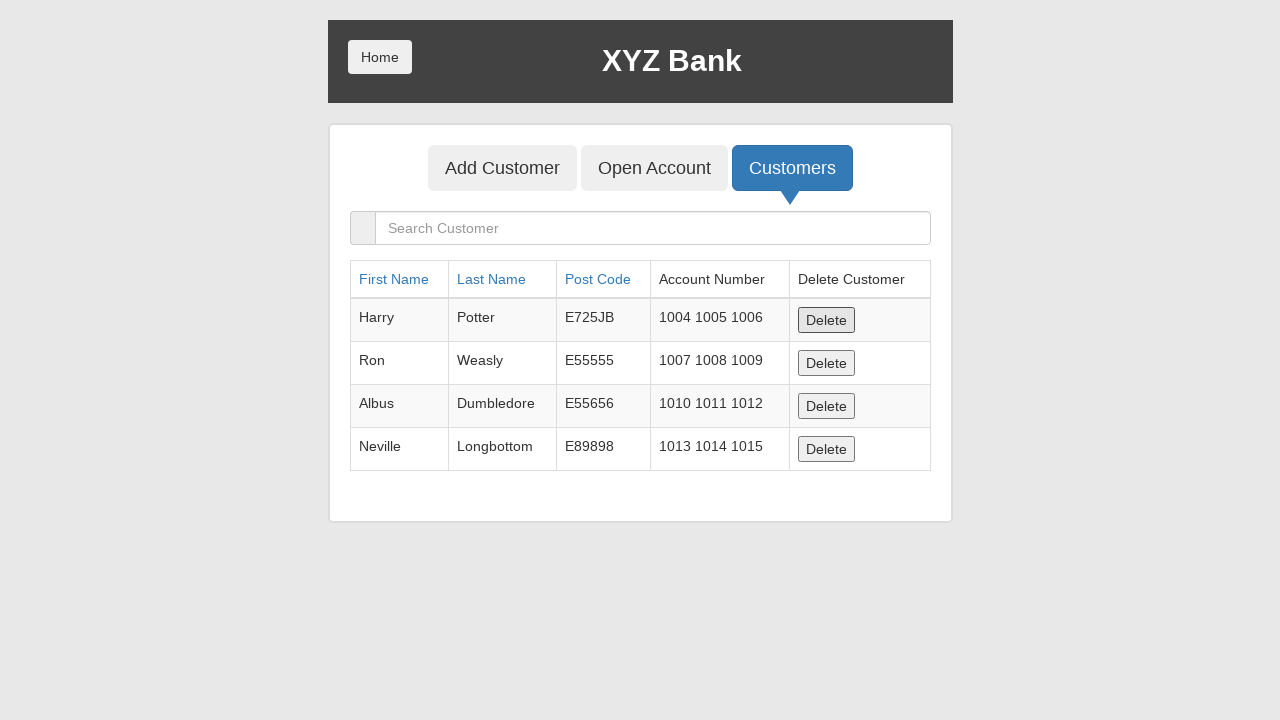

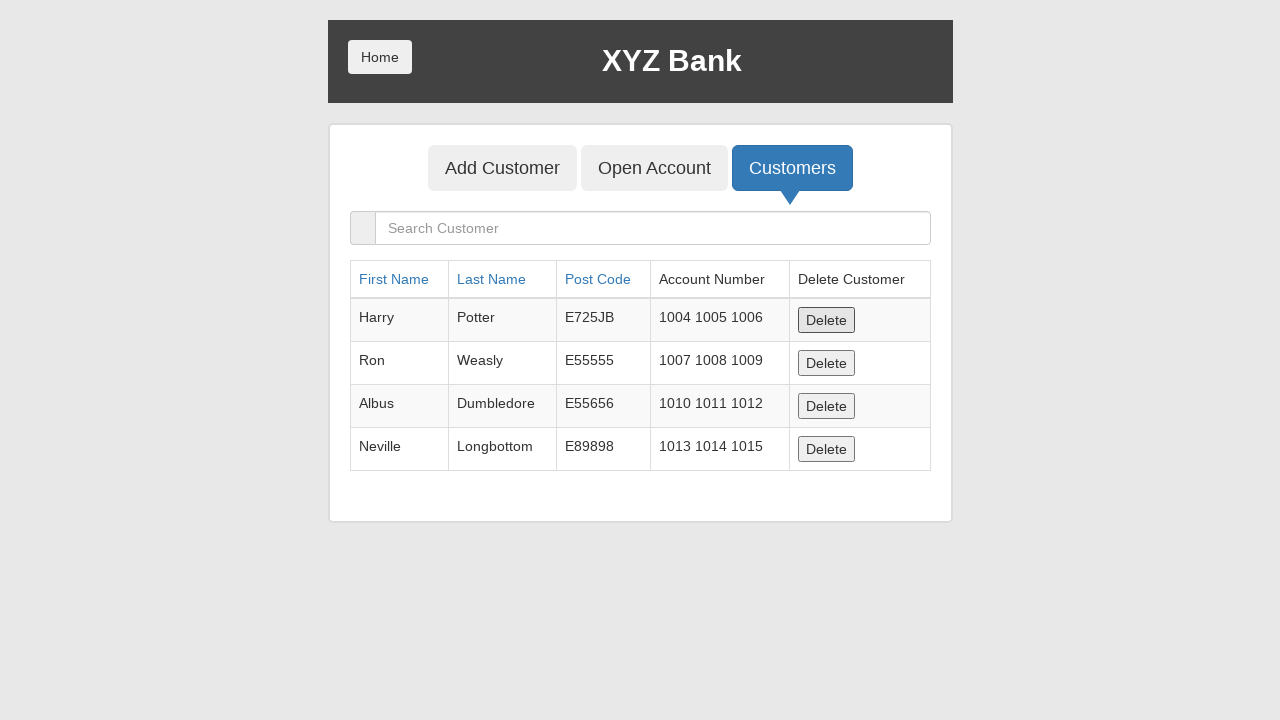